Tests that the OrangeHRM login page loads correctly by verifying the page title matches "OrangeHRM"

Starting URL: https://opensource-demo.orangehrmlive.com/web/index.php/auth/login

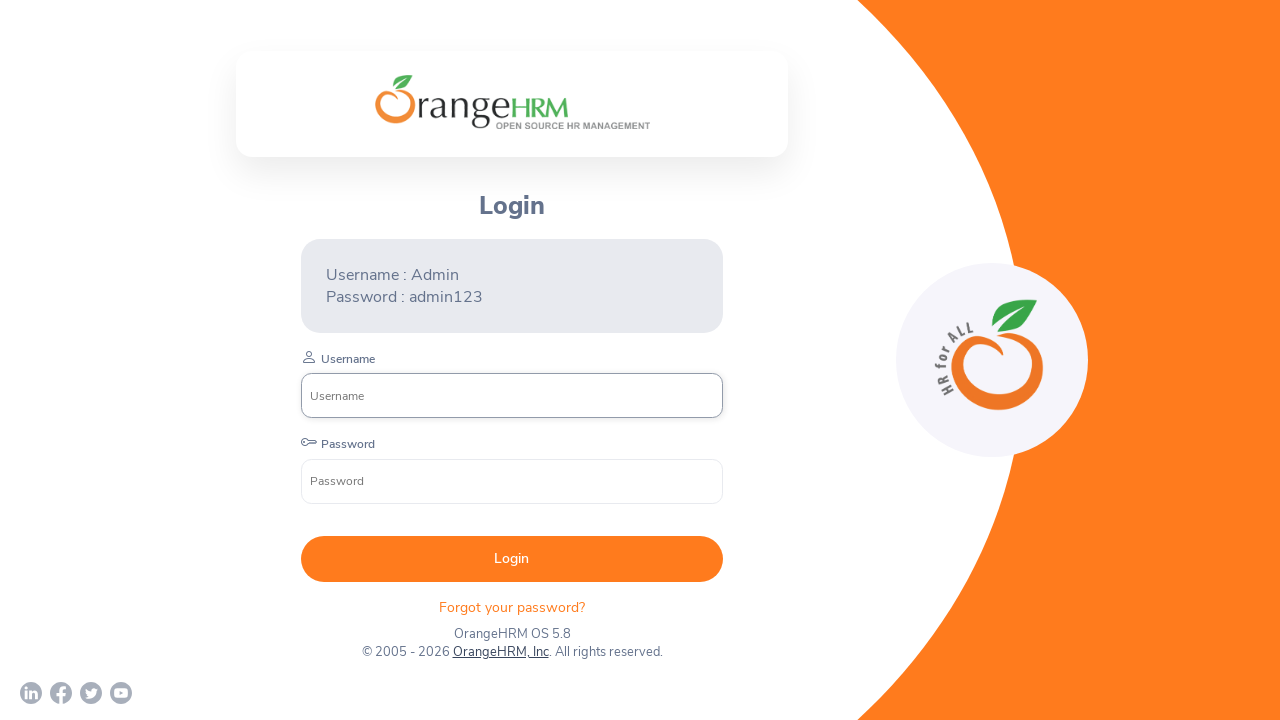

Waited for page DOM to load
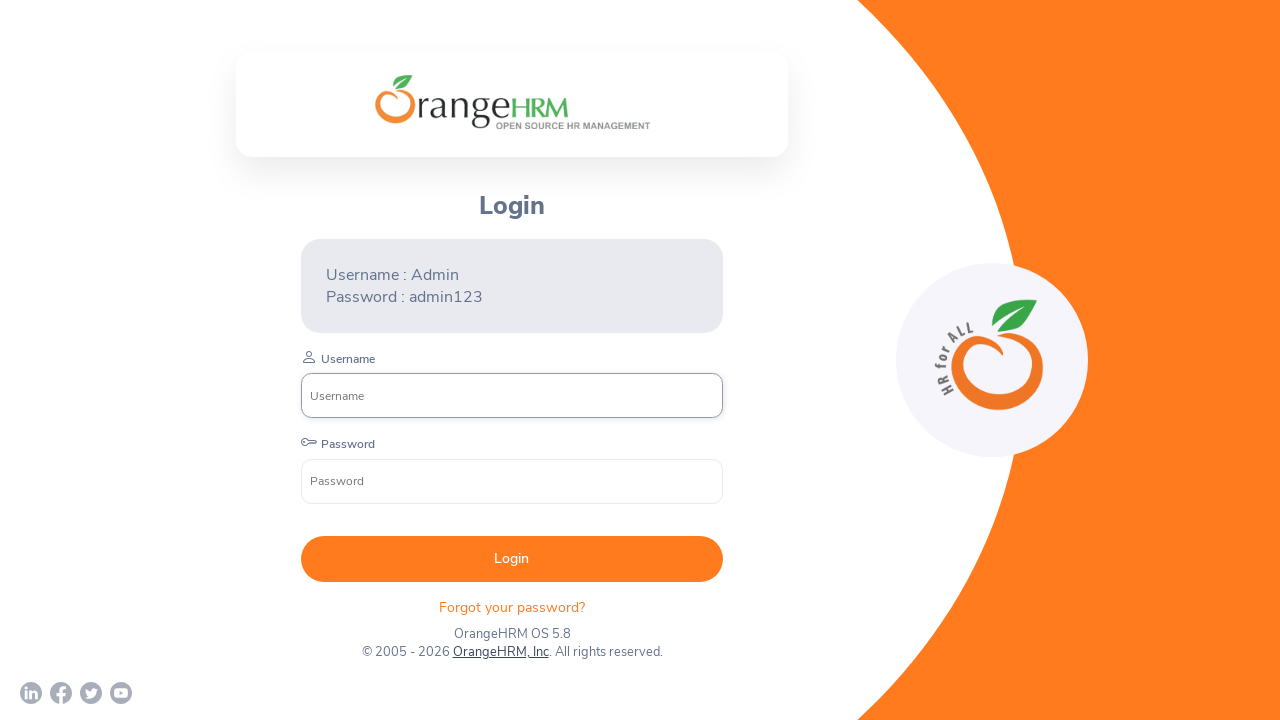

Retrieved page title
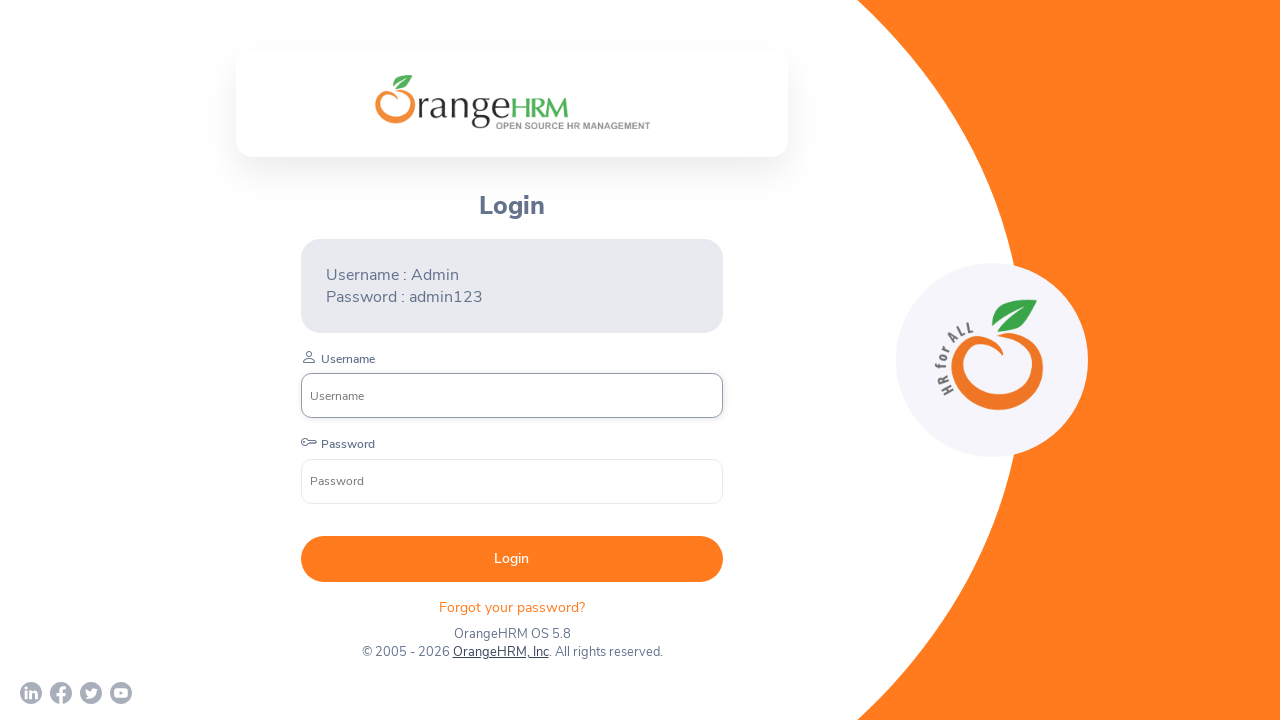

Verified page title matches 'OrangeHRM'
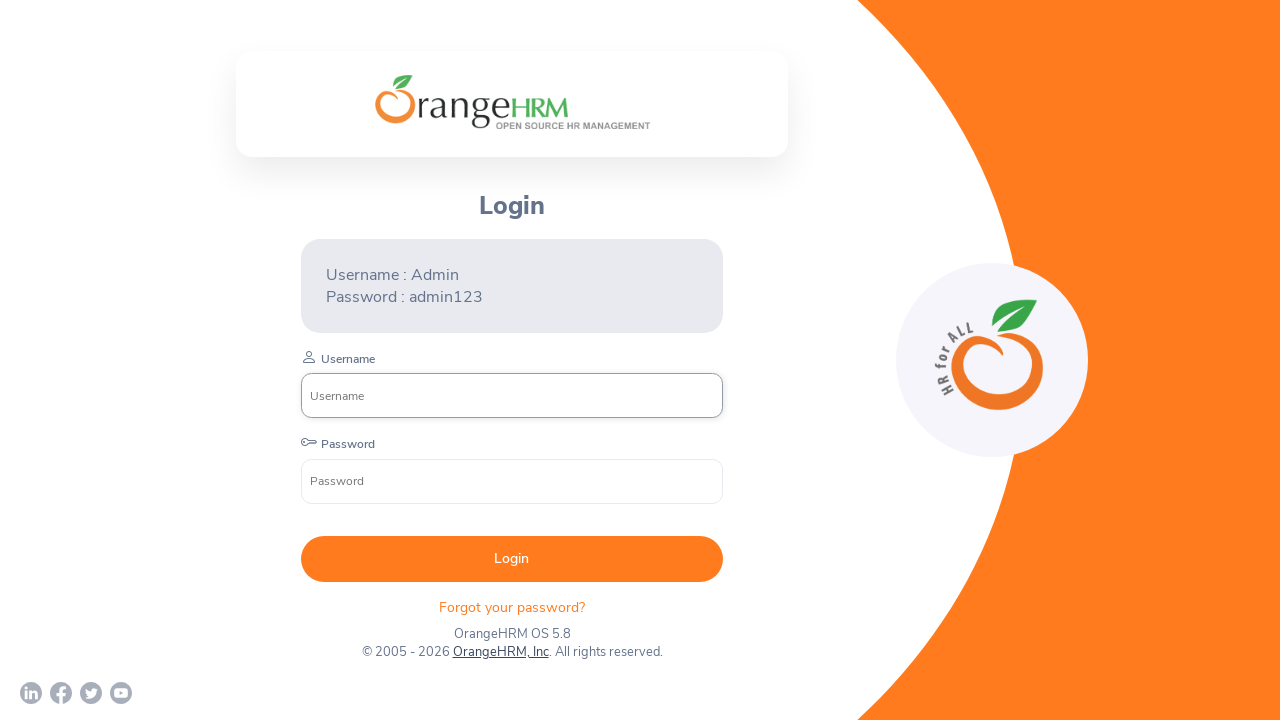

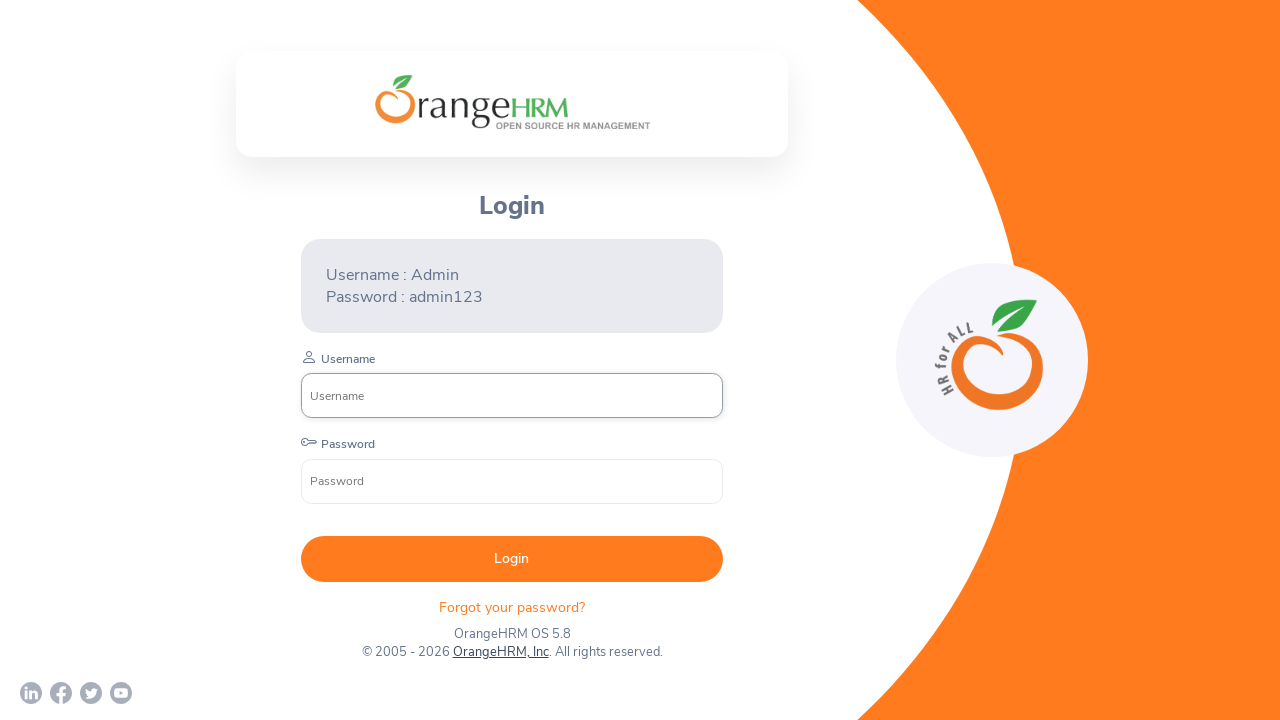